Navigates to the Challenging DOM page

Starting URL: https://the-internet.herokuapp.com/

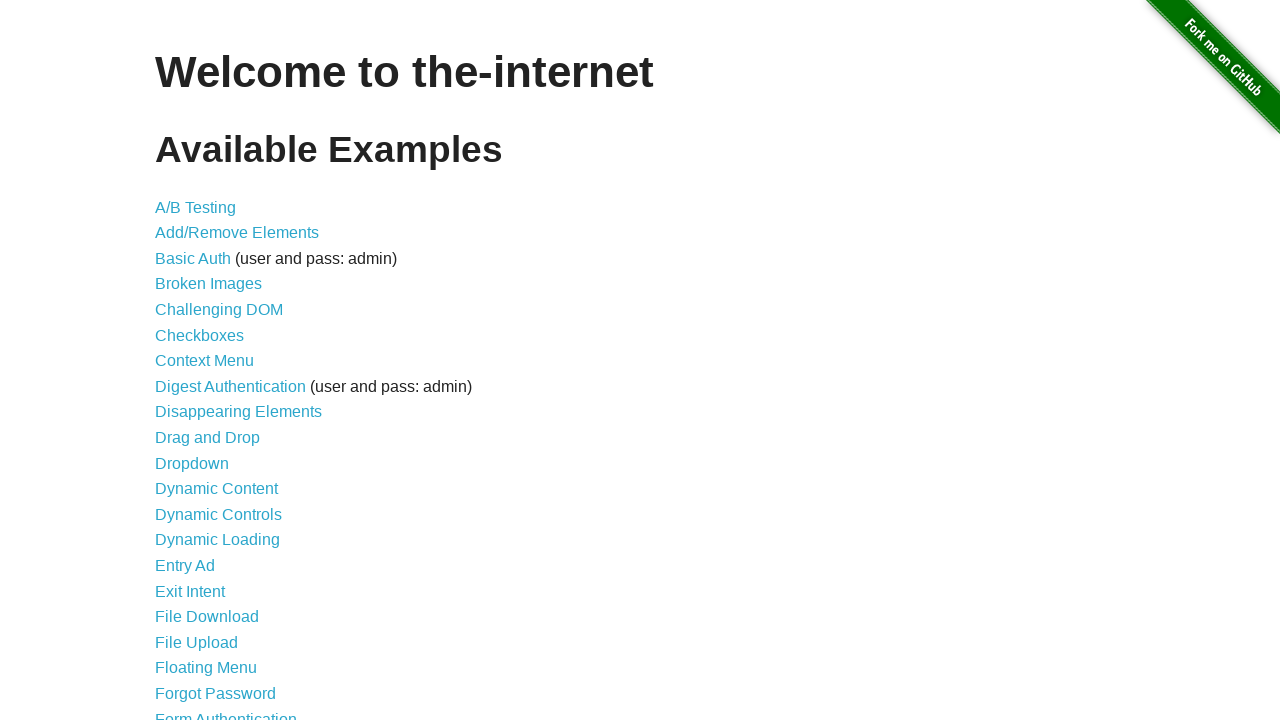

Clicked on Challenging DOM link at (219, 310) on text=Challenging DOM
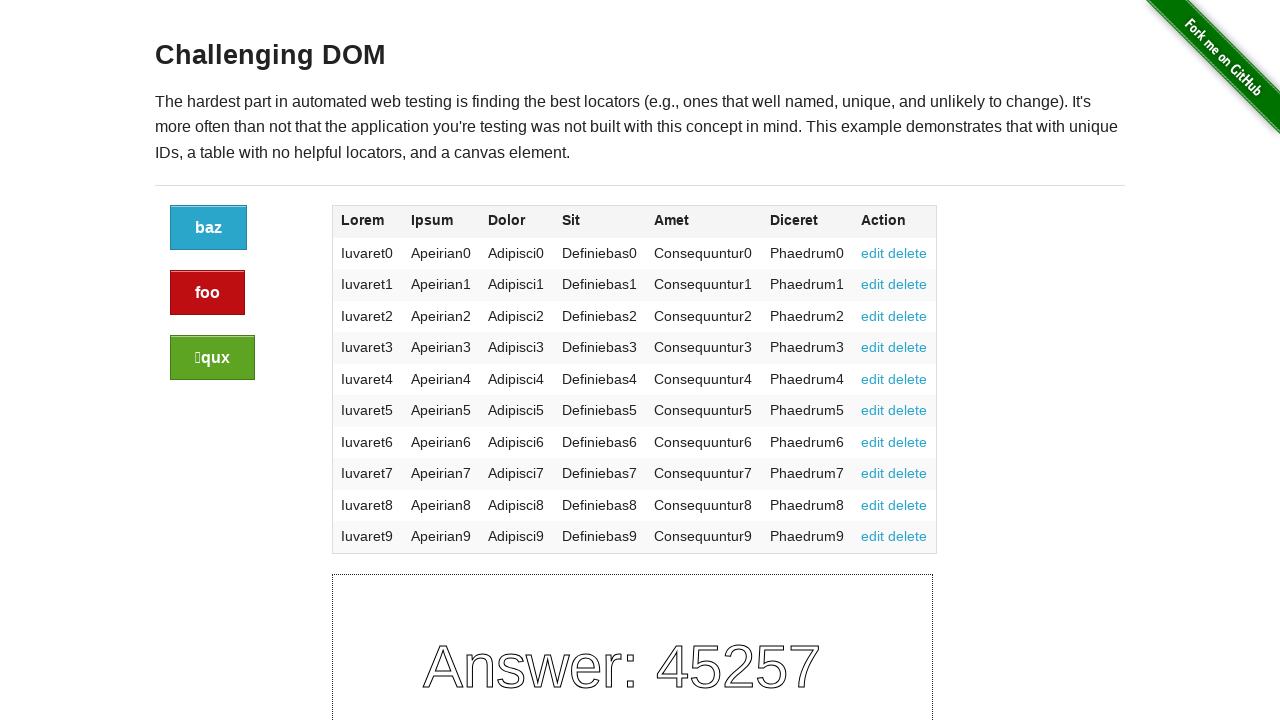

Challenging DOM page loaded successfully
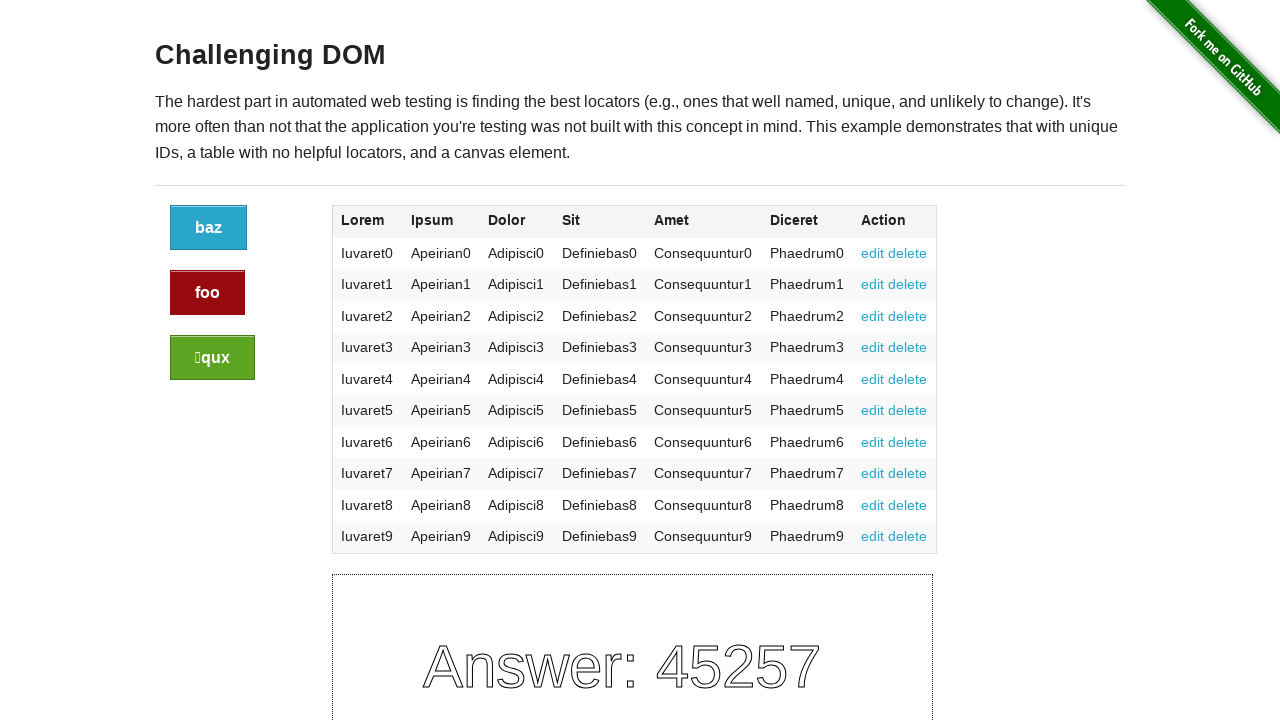

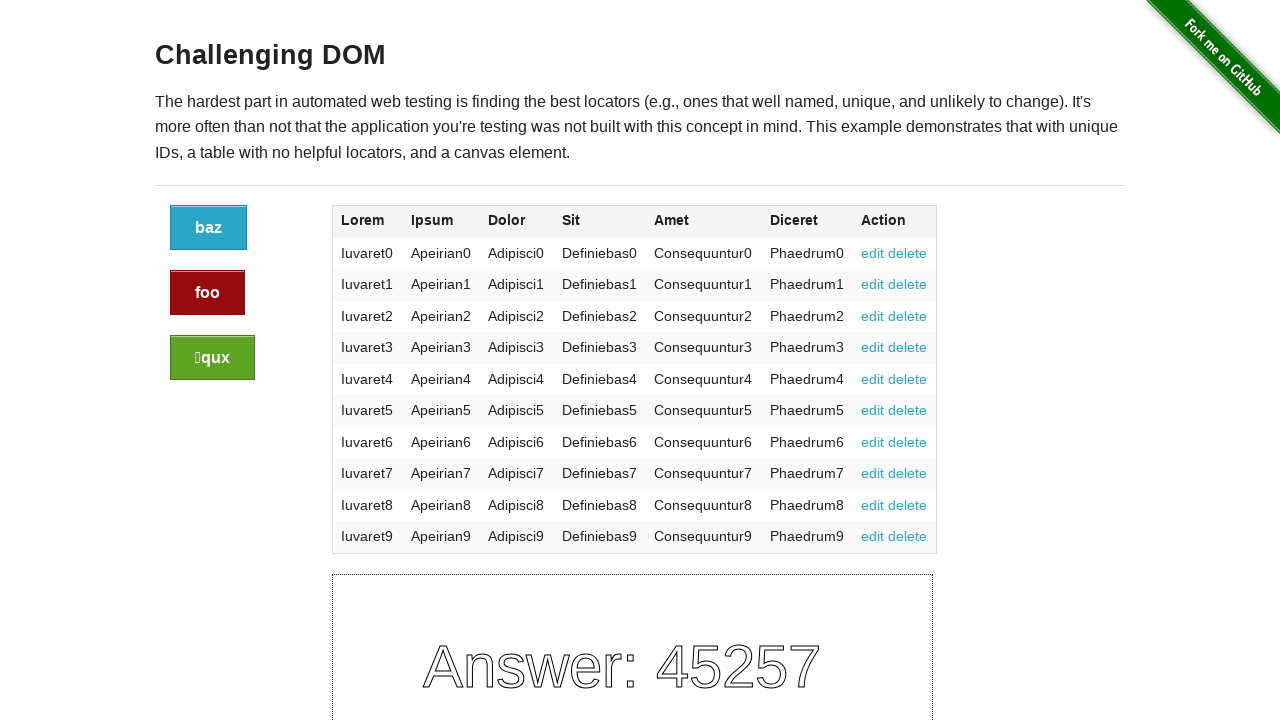